Tests that other controls are hidden when editing a todo item

Starting URL: https://demo.playwright.dev/todomvc

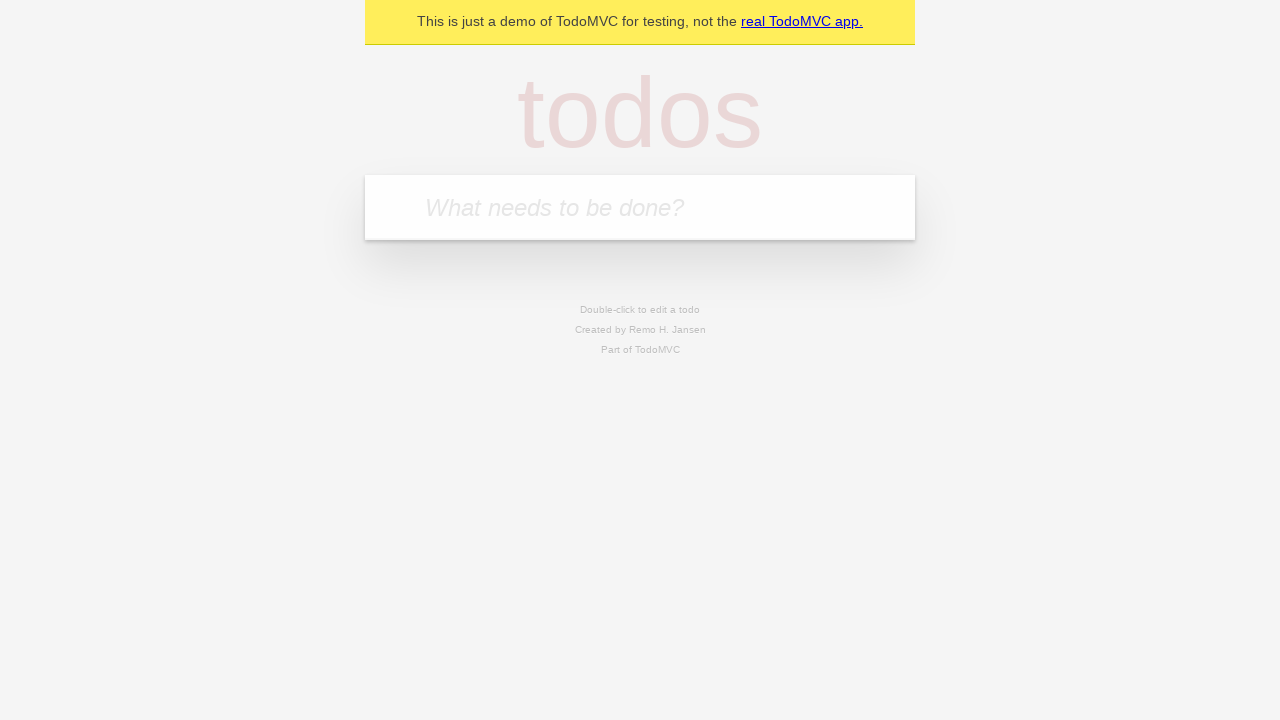

Filled new todo field with 'buy some cheese' on internal:attr=[placeholder="What needs to be done?"i]
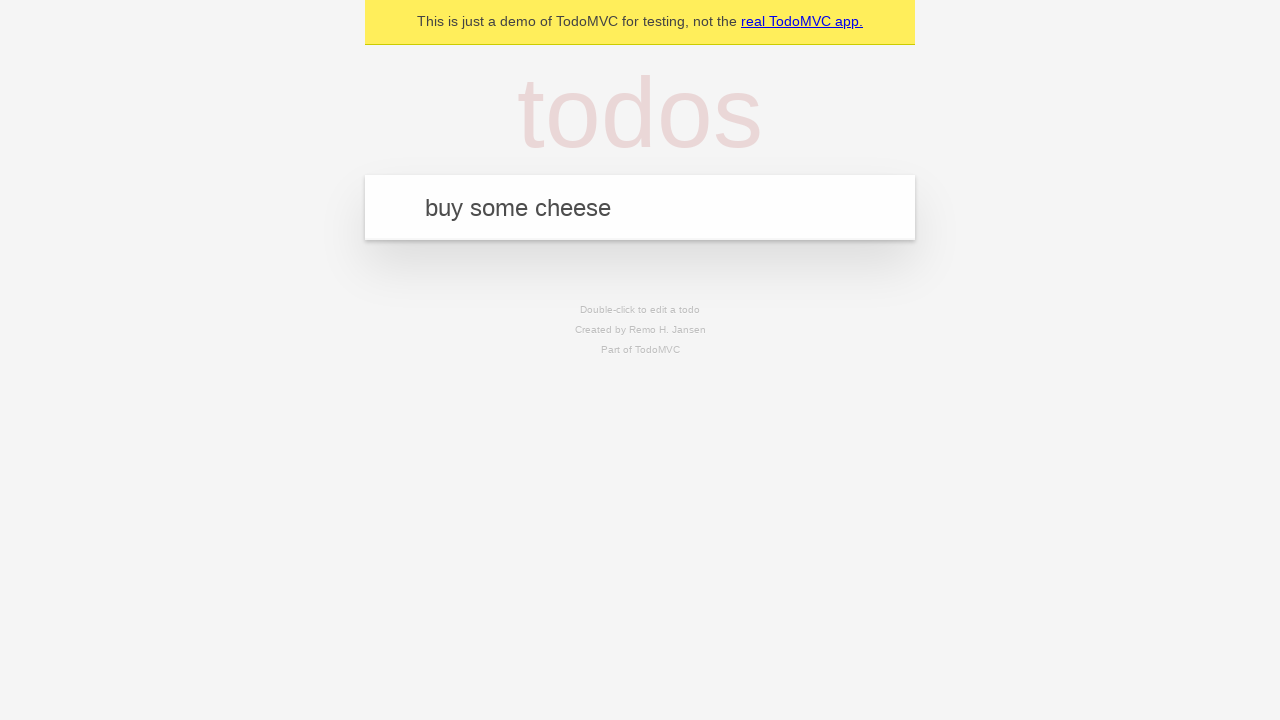

Pressed Enter to create todo 'buy some cheese' on internal:attr=[placeholder="What needs to be done?"i]
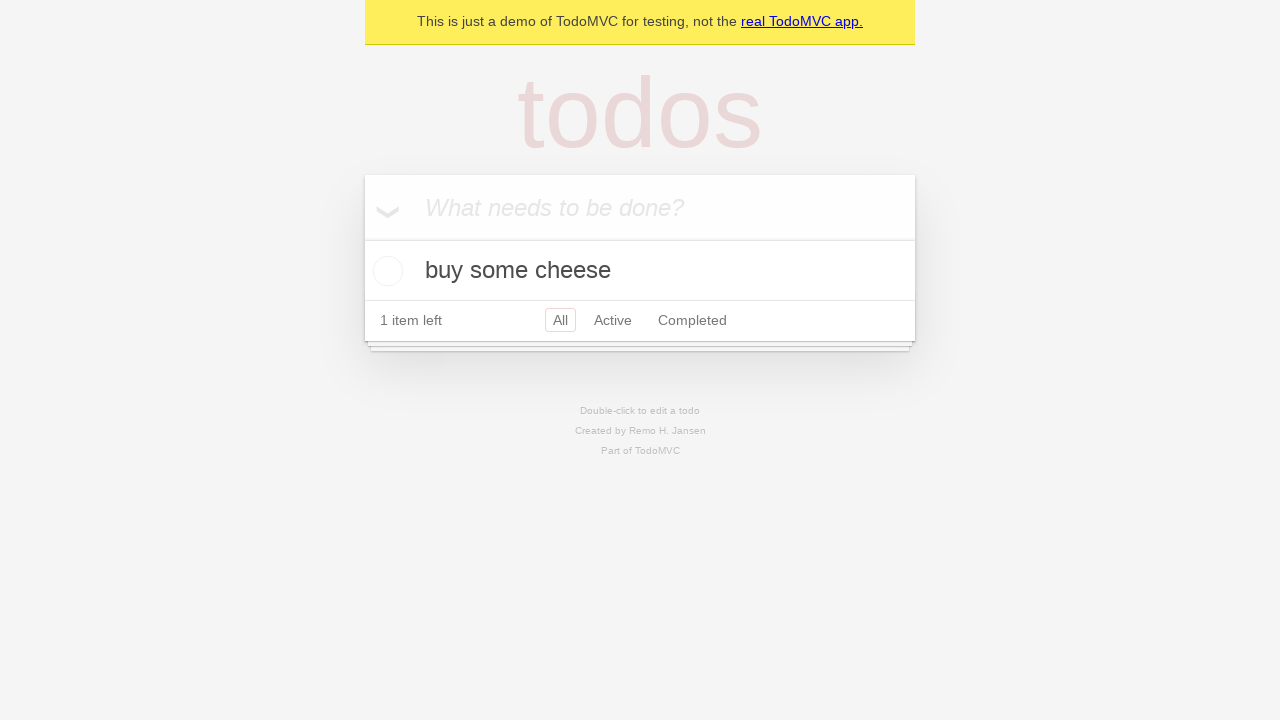

Filled new todo field with 'feed the cat' on internal:attr=[placeholder="What needs to be done?"i]
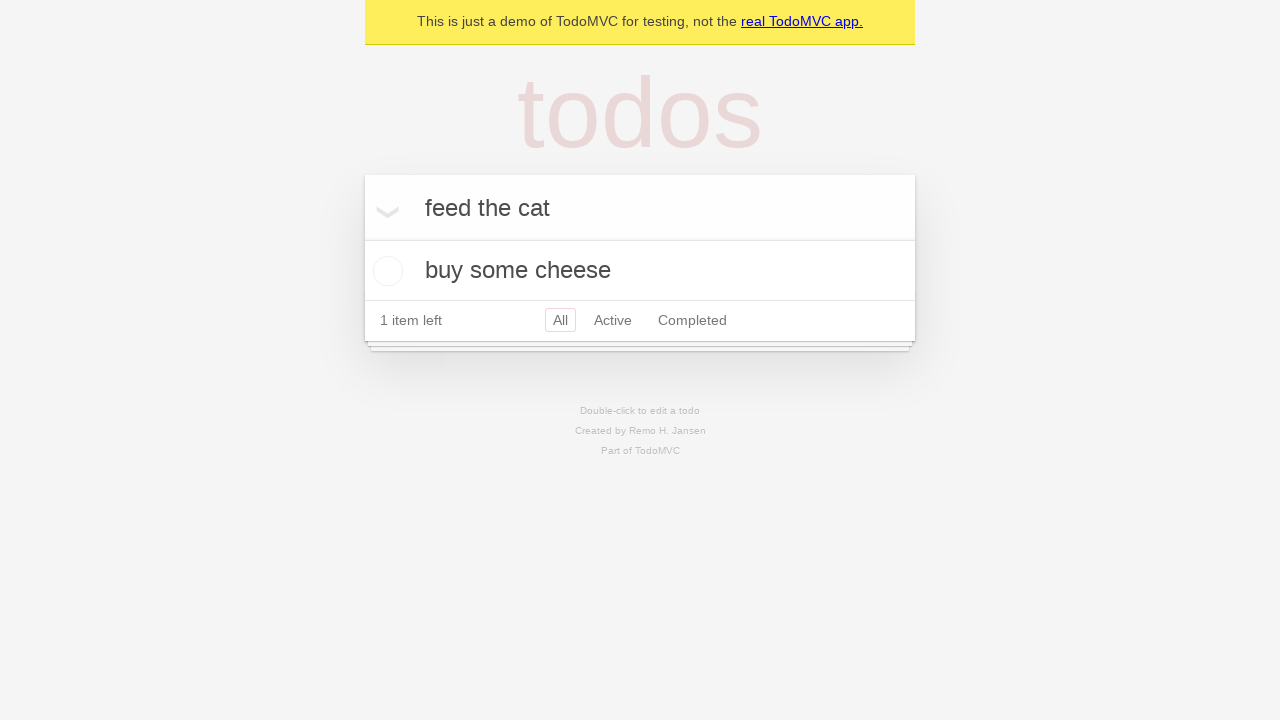

Pressed Enter to create todo 'feed the cat' on internal:attr=[placeholder="What needs to be done?"i]
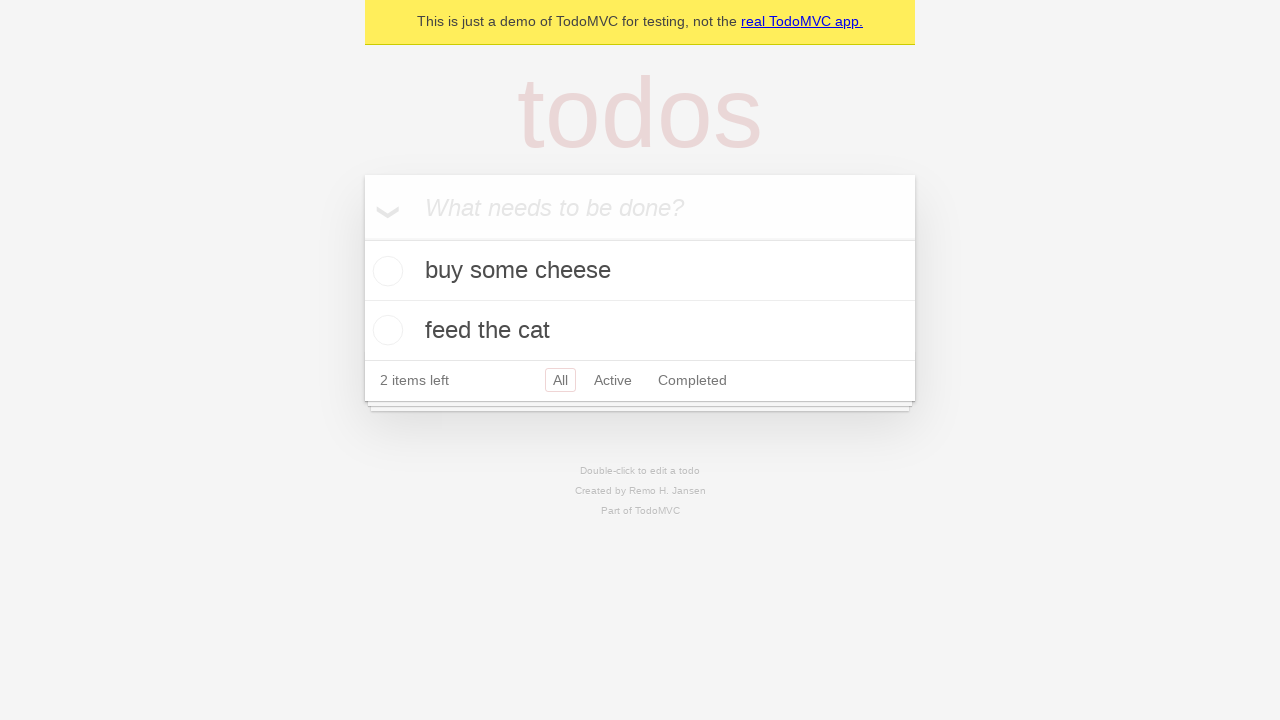

Filled new todo field with 'book a doctors appointment' on internal:attr=[placeholder="What needs to be done?"i]
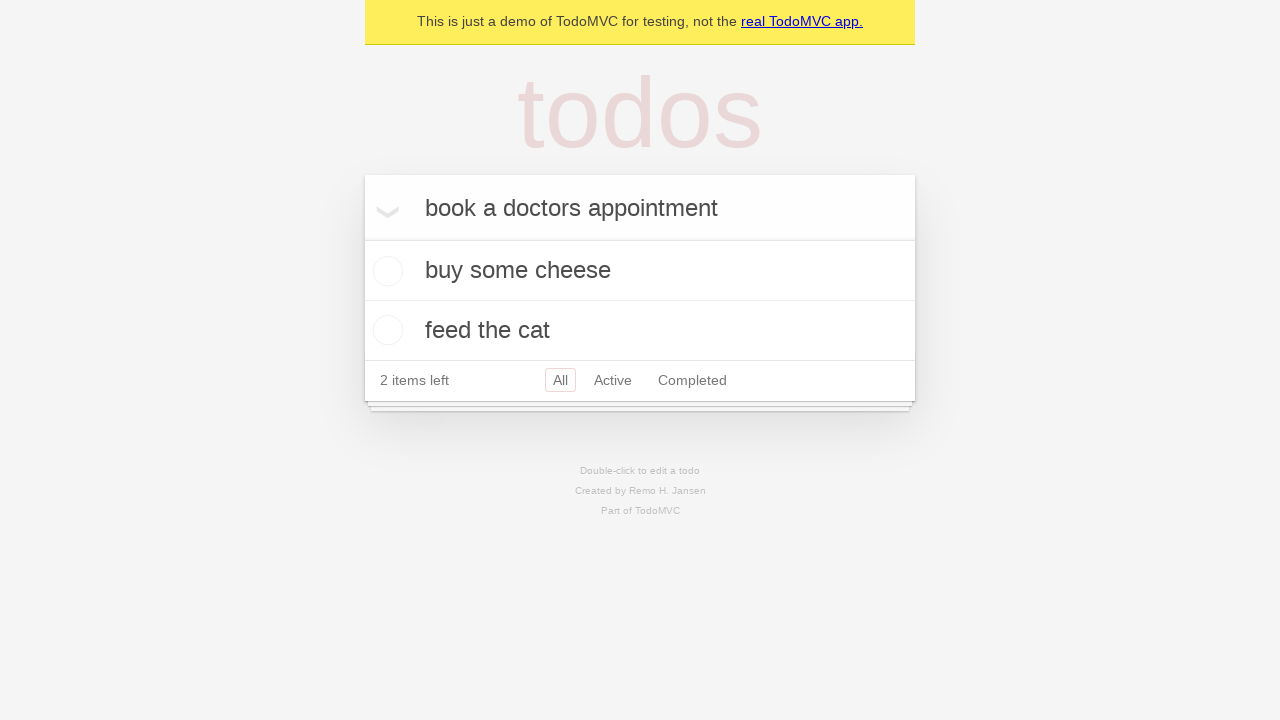

Pressed Enter to create todo 'book a doctors appointment' on internal:attr=[placeholder="What needs to be done?"i]
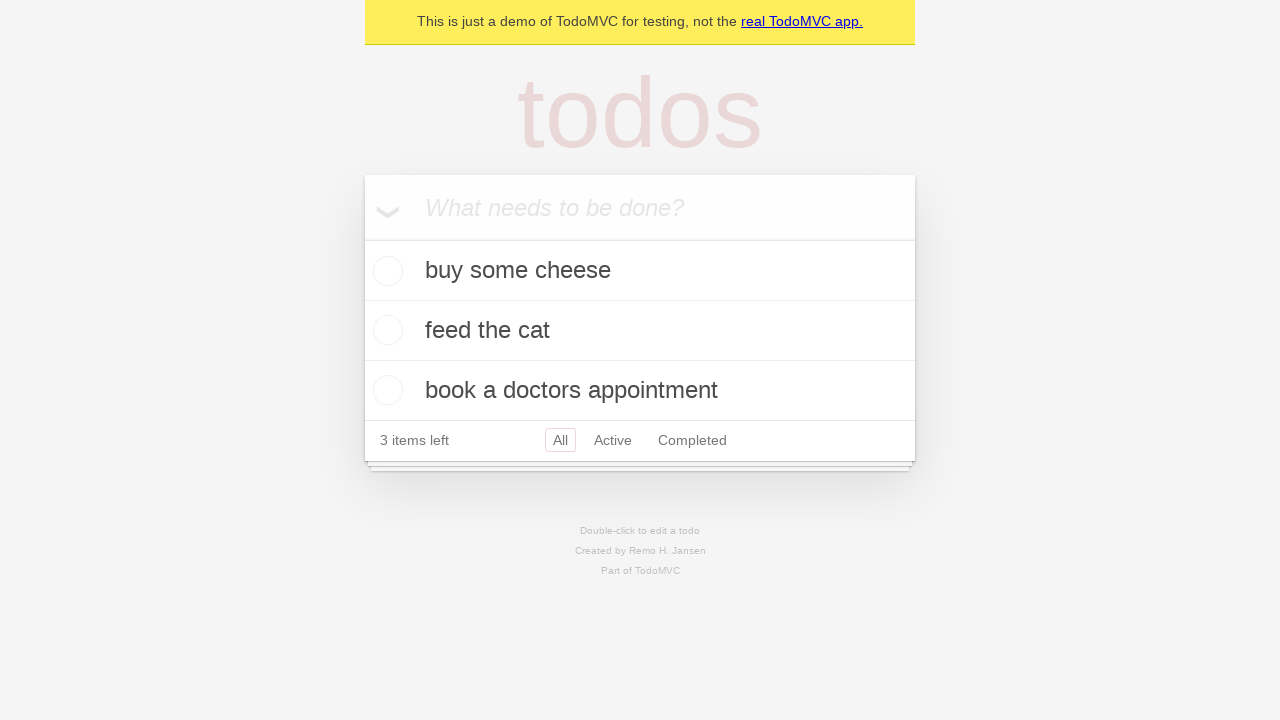

All three todos loaded in localStorage
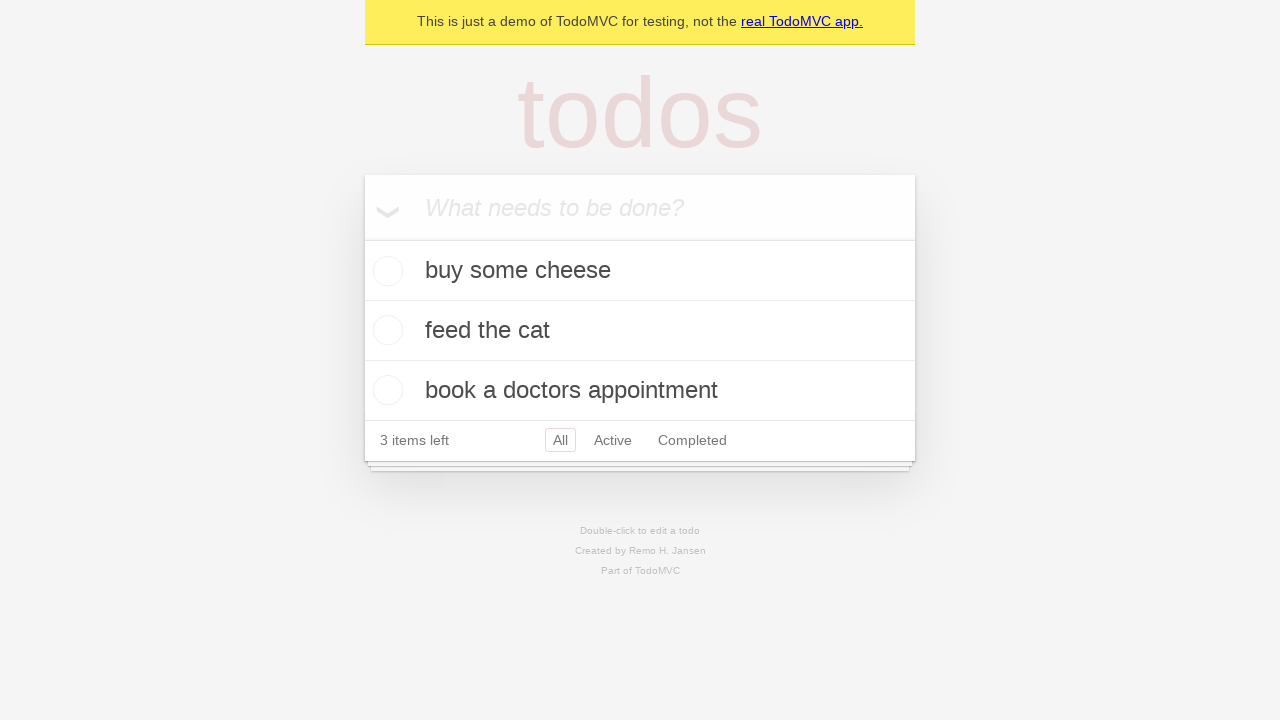

Double-clicked second todo item to enter edit mode at (640, 331) on internal:testid=[data-testid="todo-item"s] >> nth=1
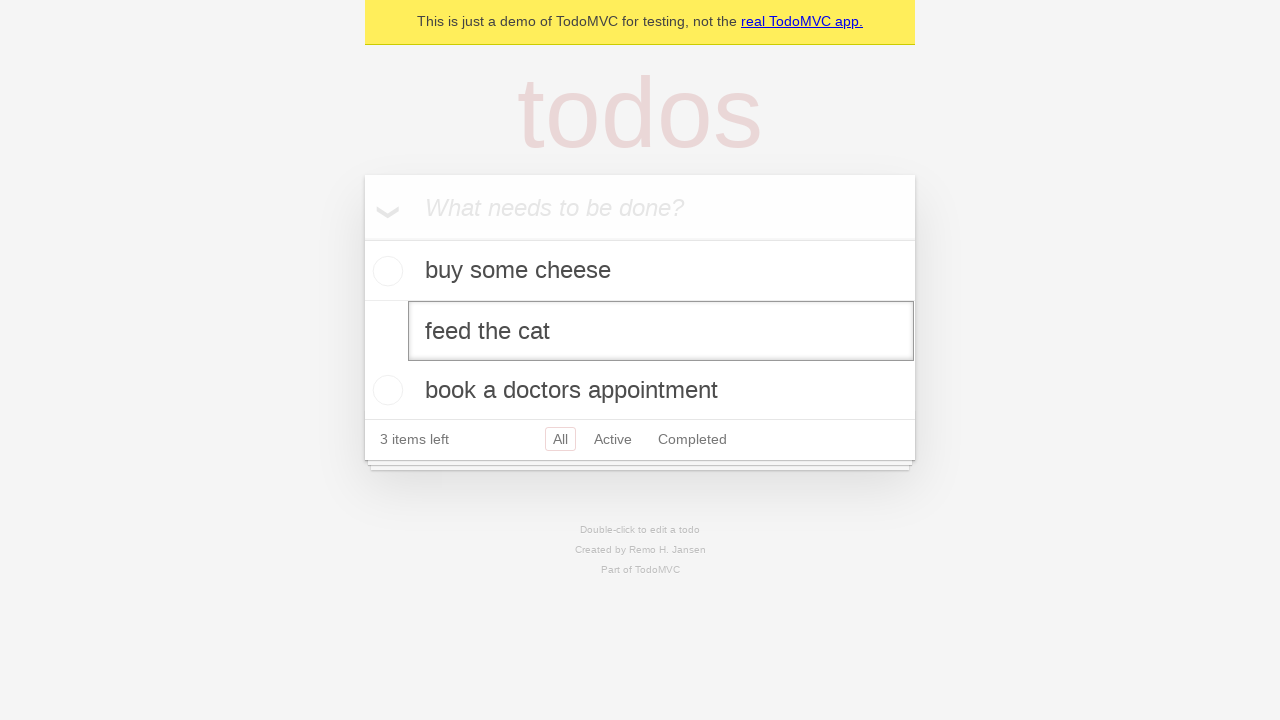

Edit input field is visible on second todo item
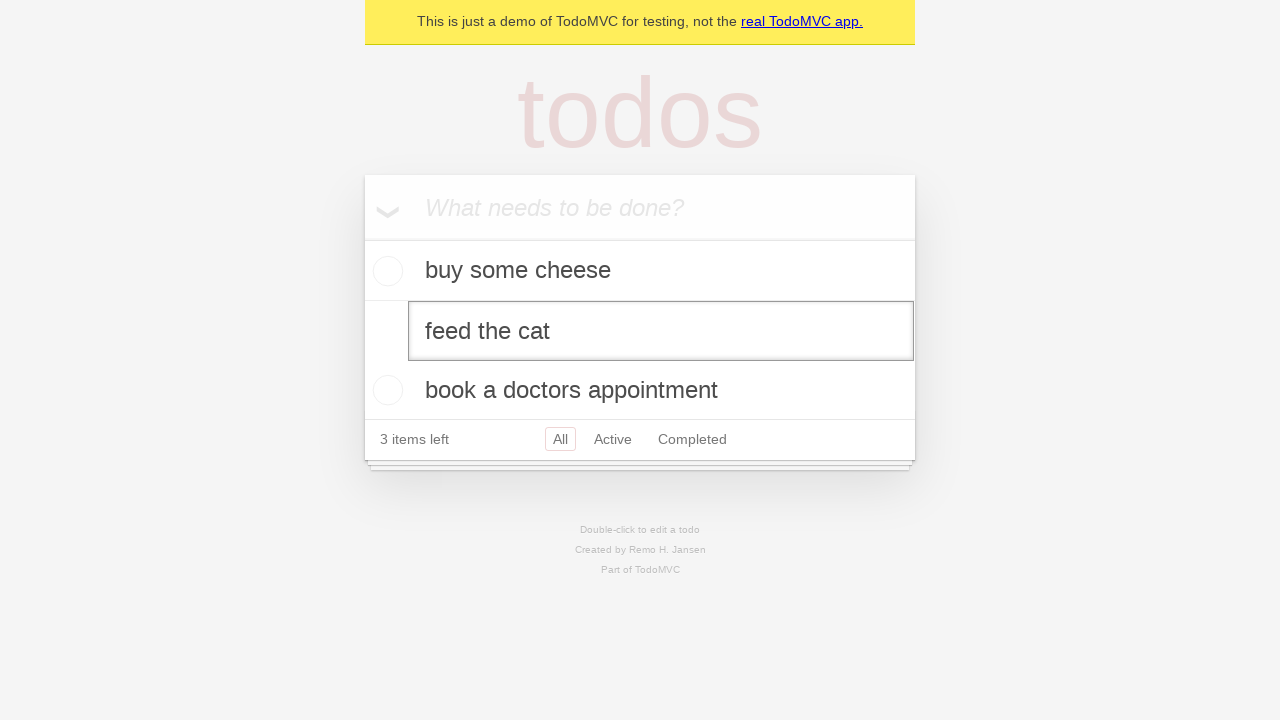

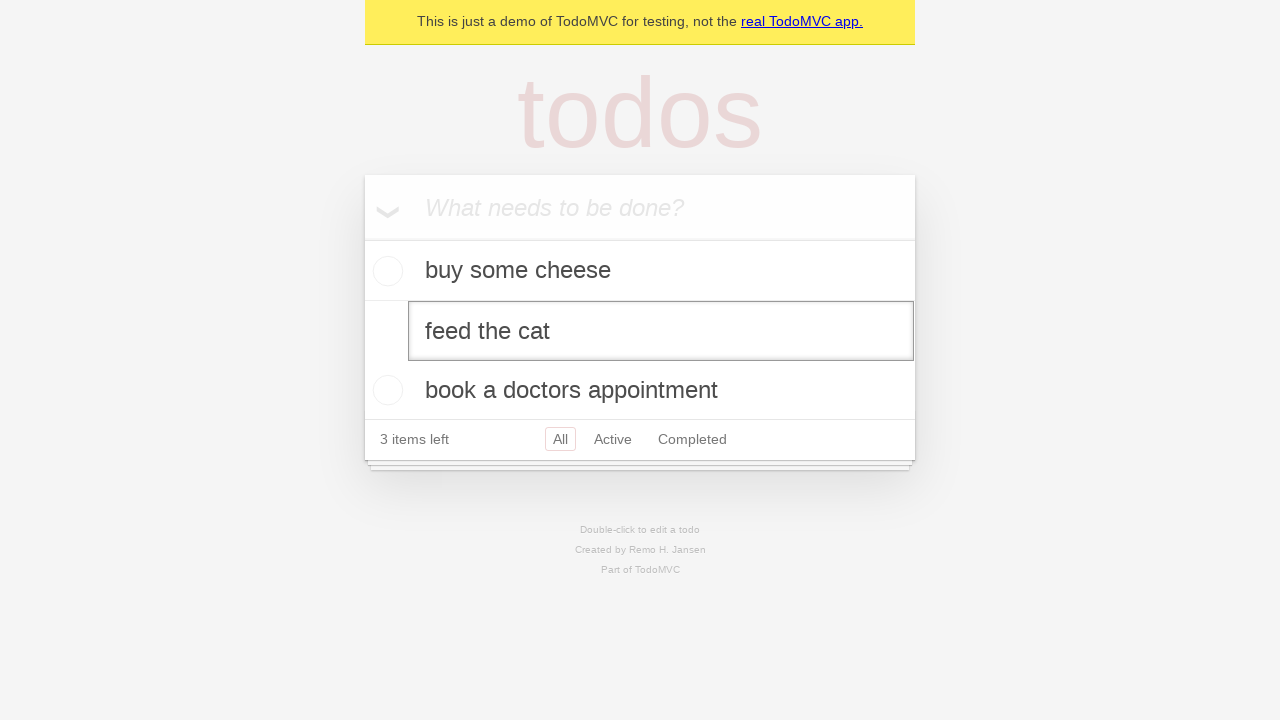